Tests dropdown selection functionality by calculating the sum of two displayed numbers and selecting the result from a dropdown menu

Starting URL: http://suninjuly.github.io/selects1.html

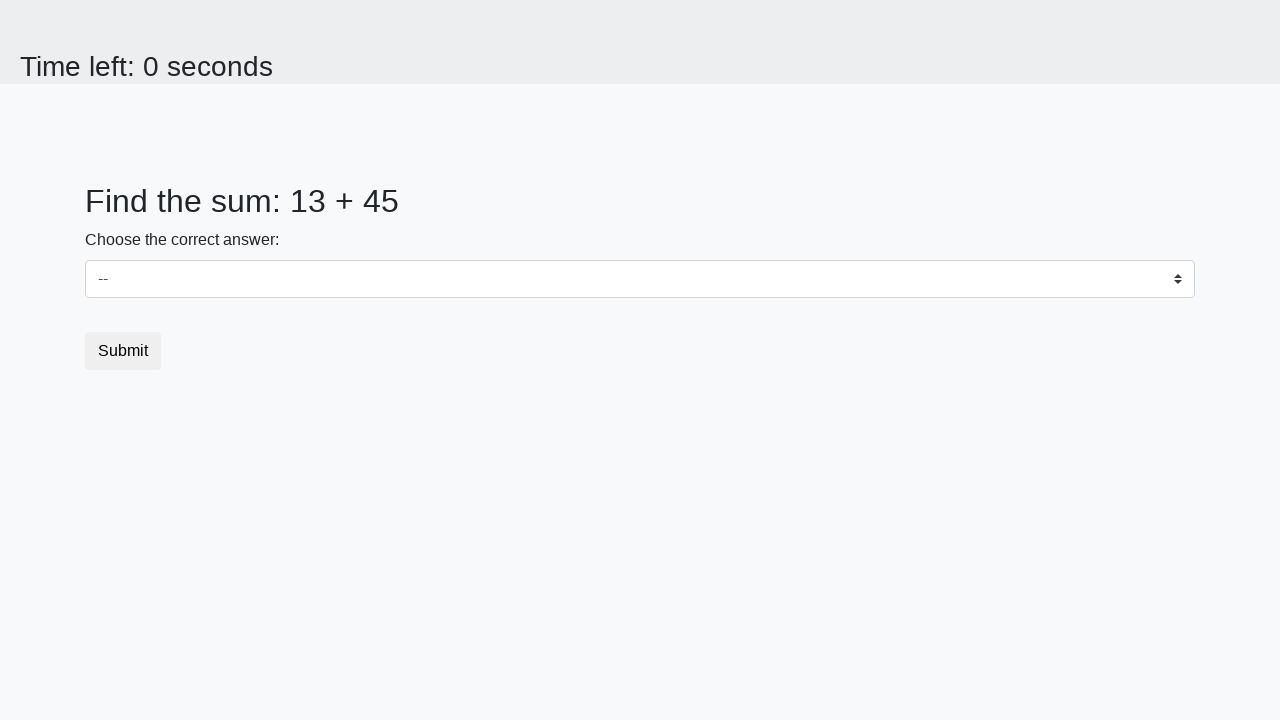

Retrieved first number from the page
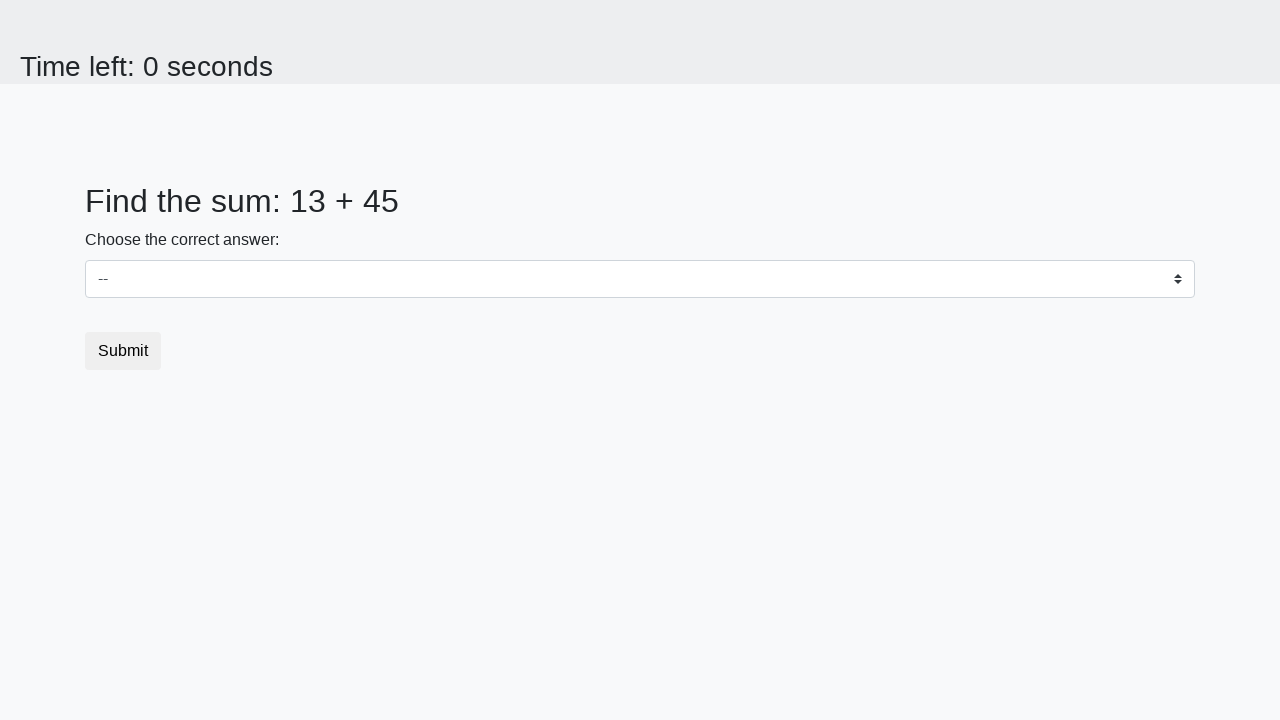

Retrieved second number from the page
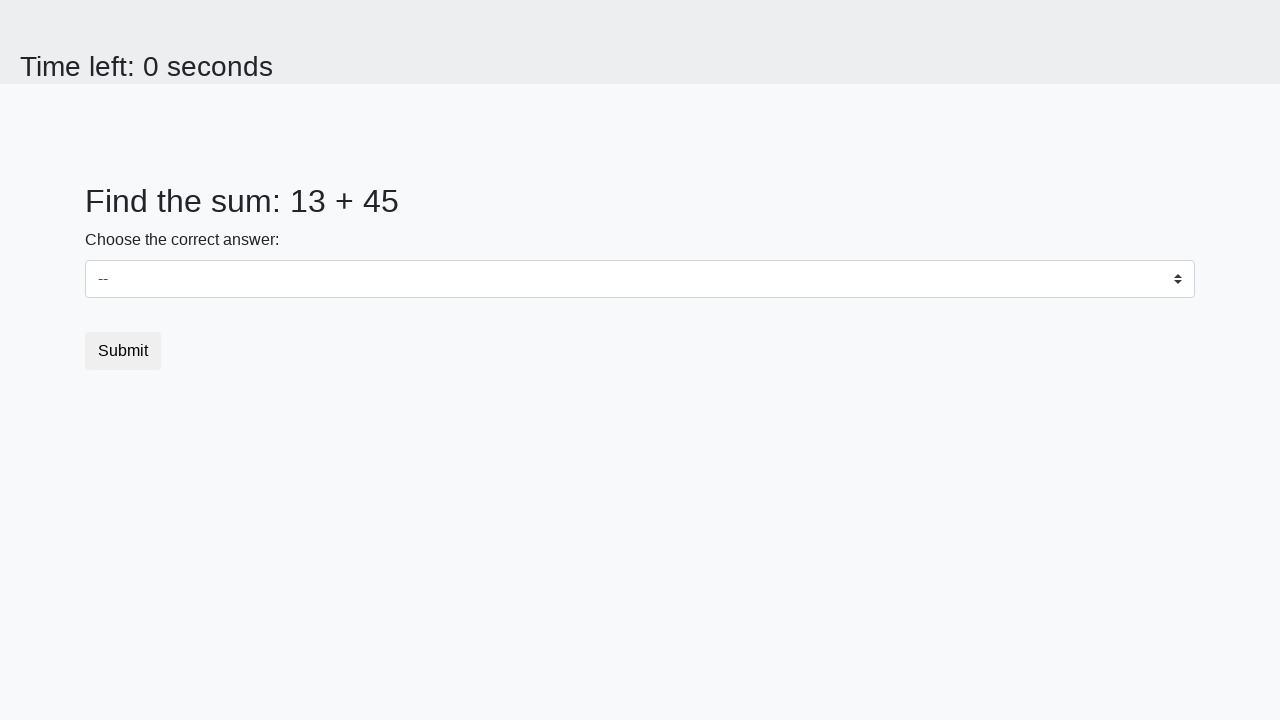

Calculated sum of 13 + 45 = 58
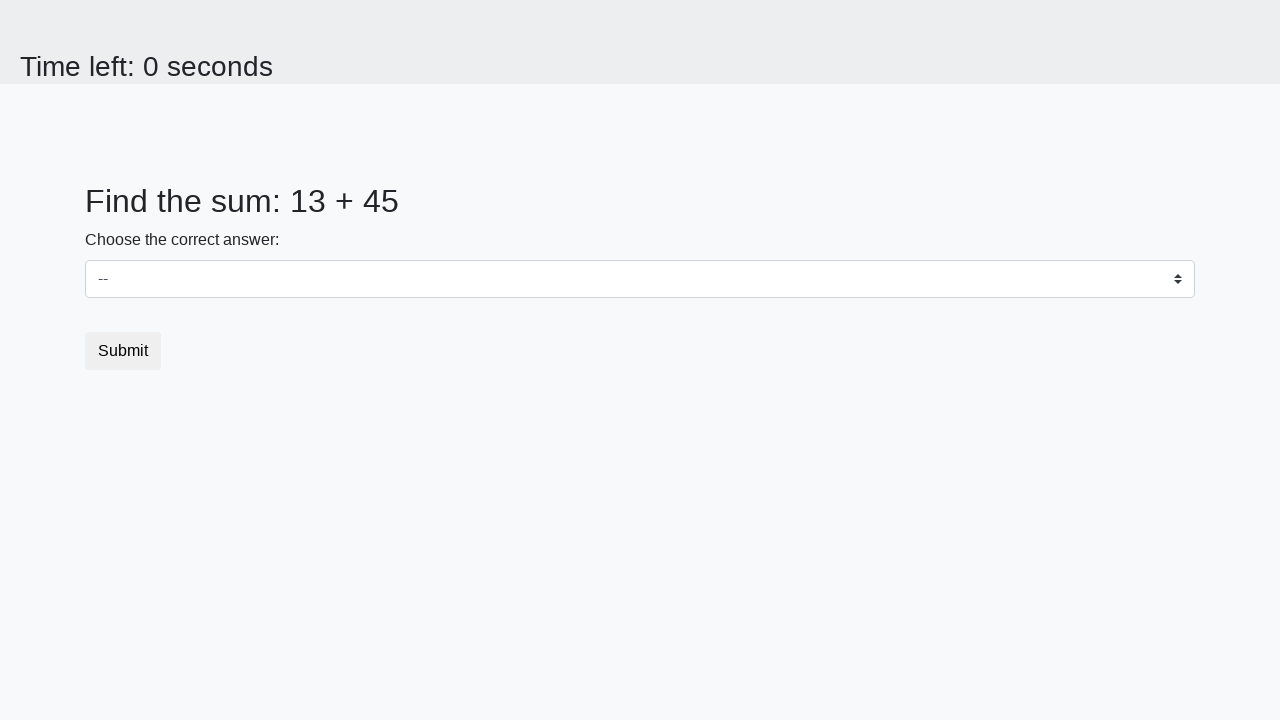

Selected calculated sum (58) from dropdown menu on select
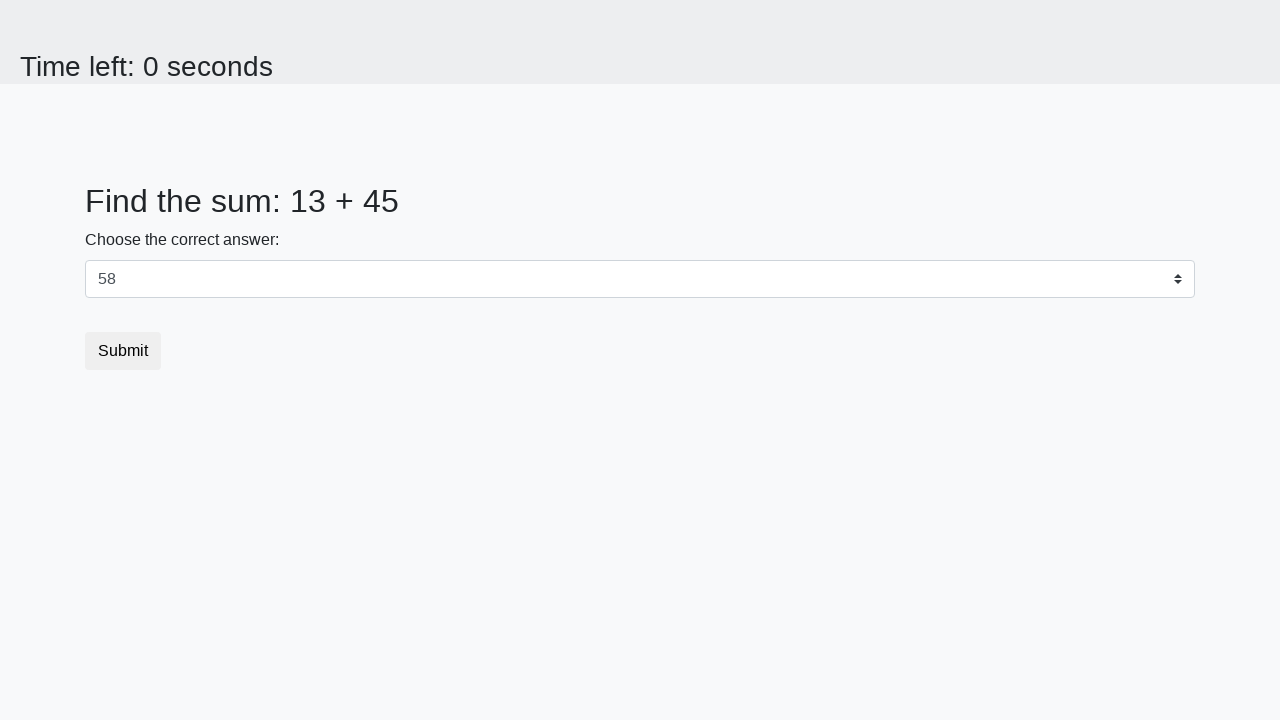

Clicked the submit button at (123, 351) on button.btn
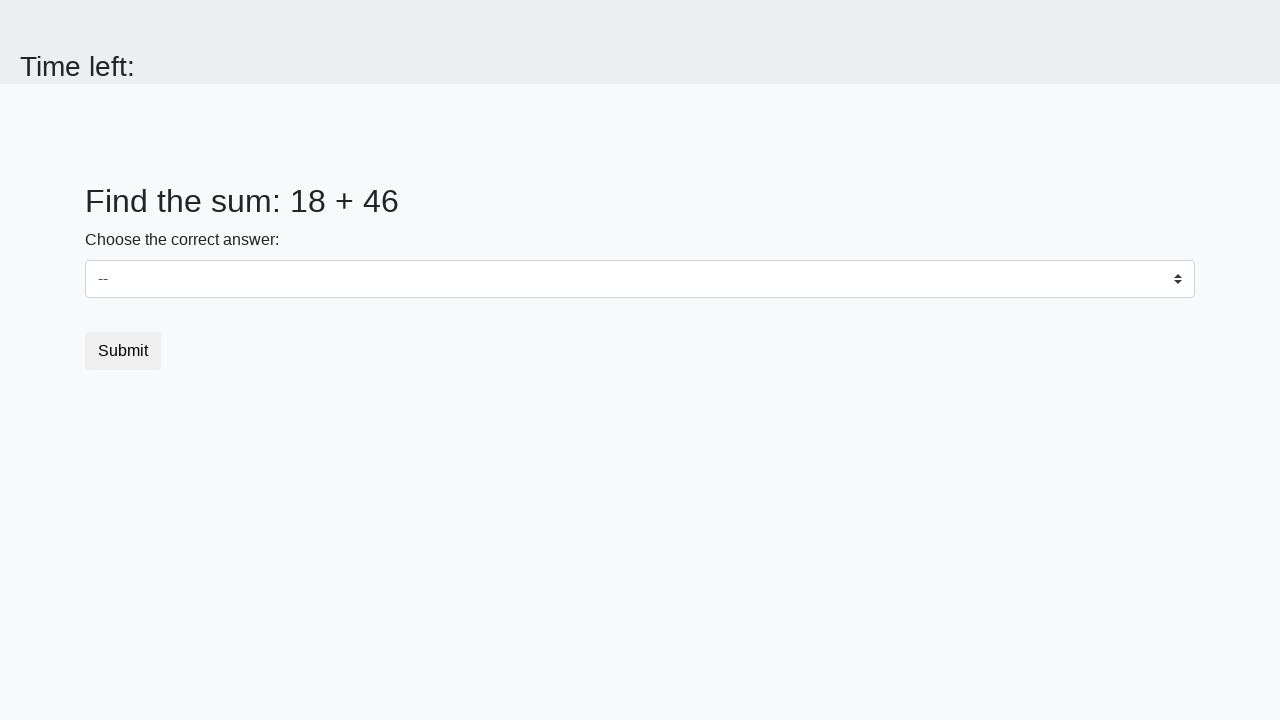

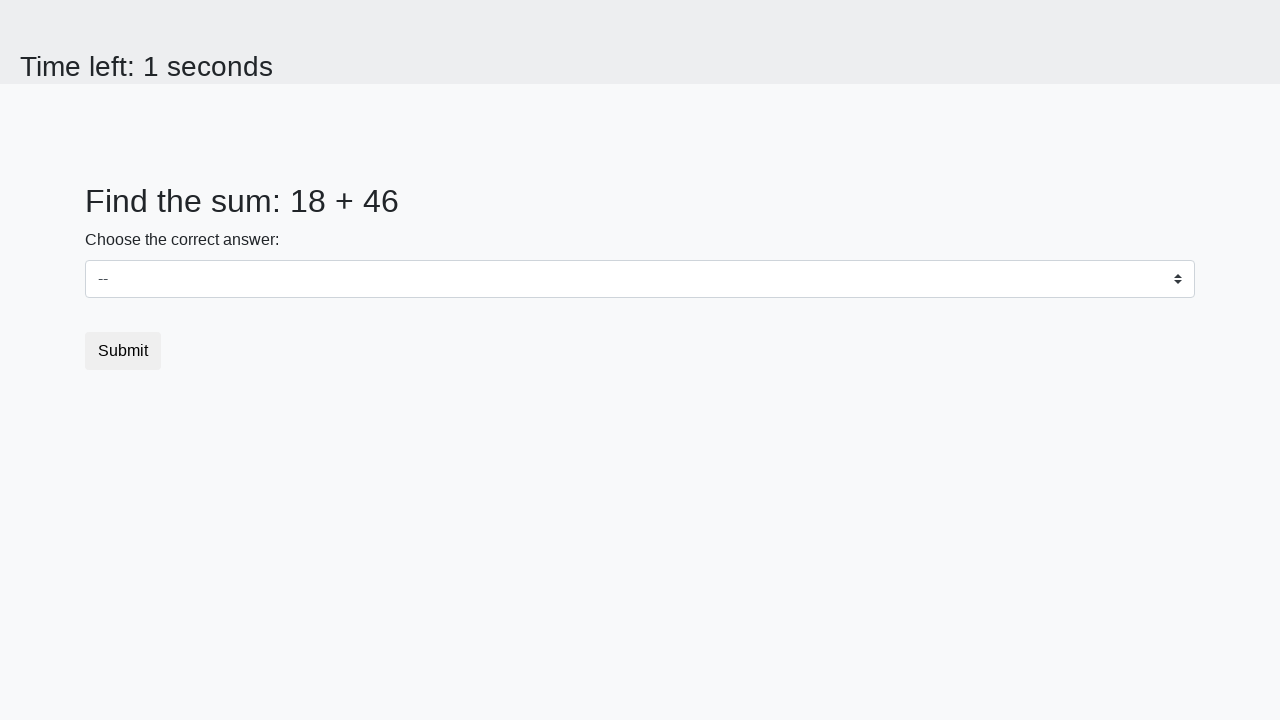